Tests the typos page by repeatedly refreshing to check if the paragraph text matches the expected version, verifying the page's intentional typo behavior

Starting URL: https://the-internet.herokuapp.com/typos

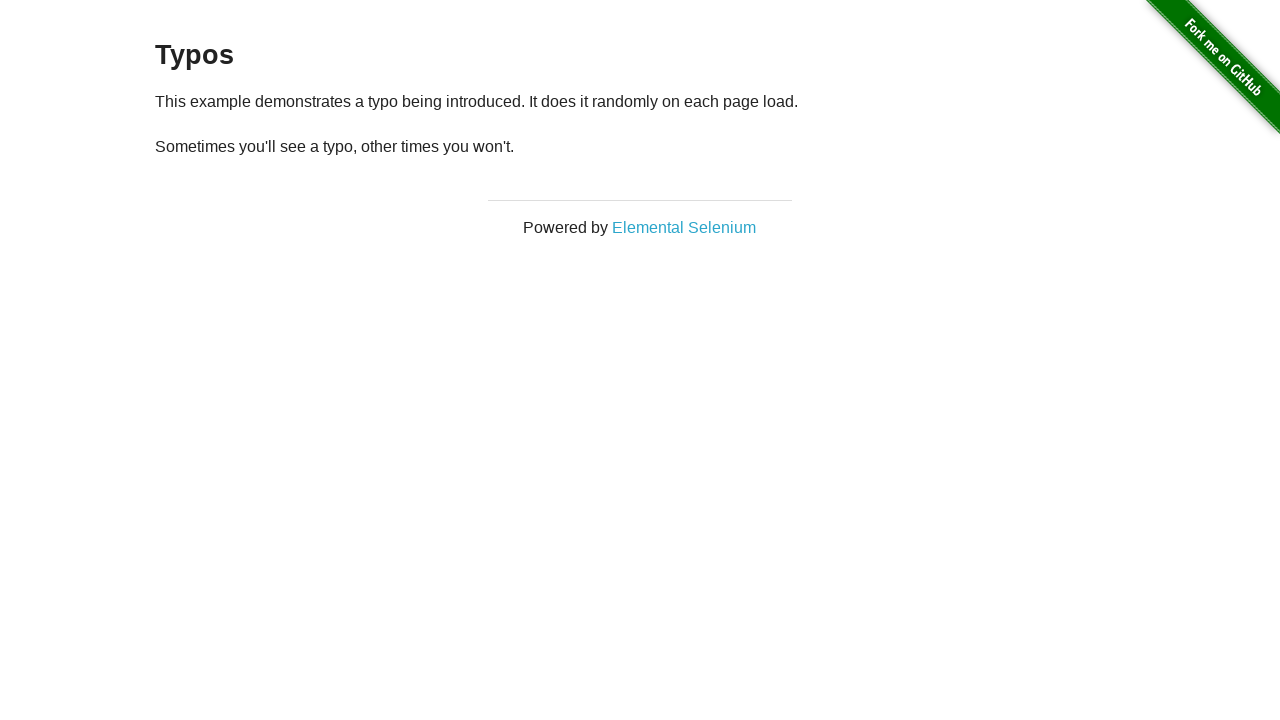

Navigated to typos page at https://the-internet.herokuapp.com/typos
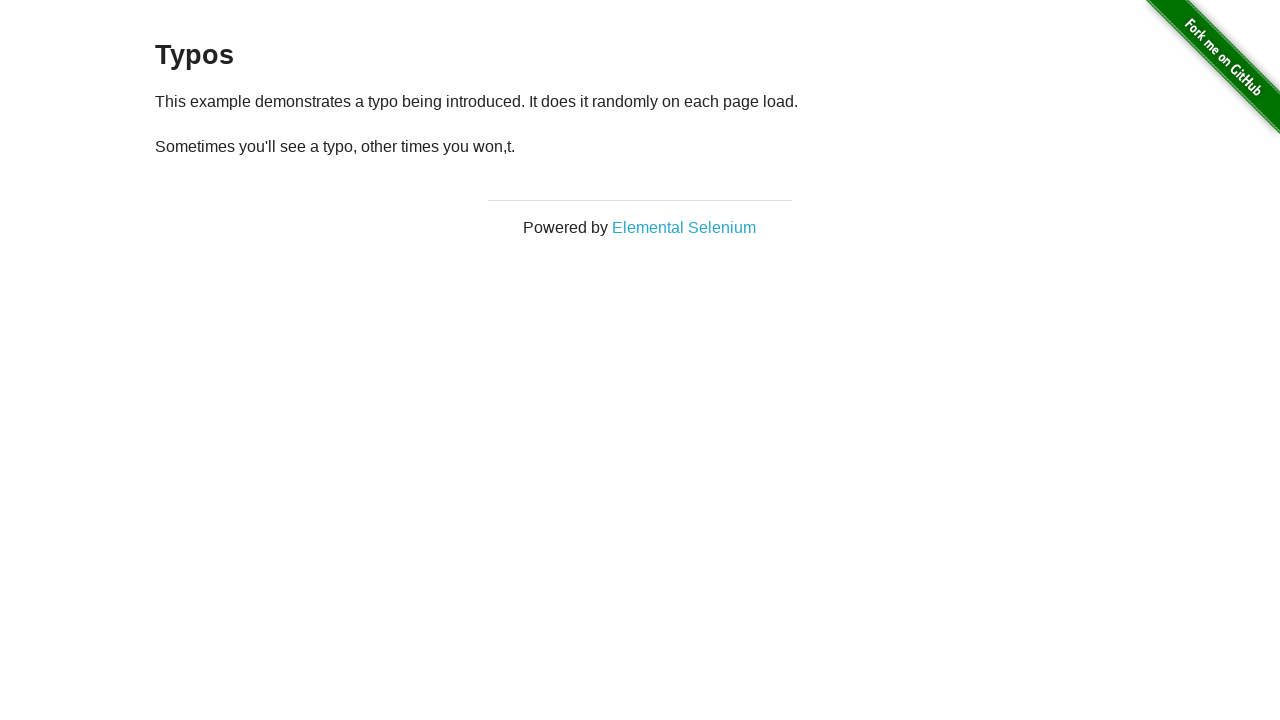

Located first paragraph element
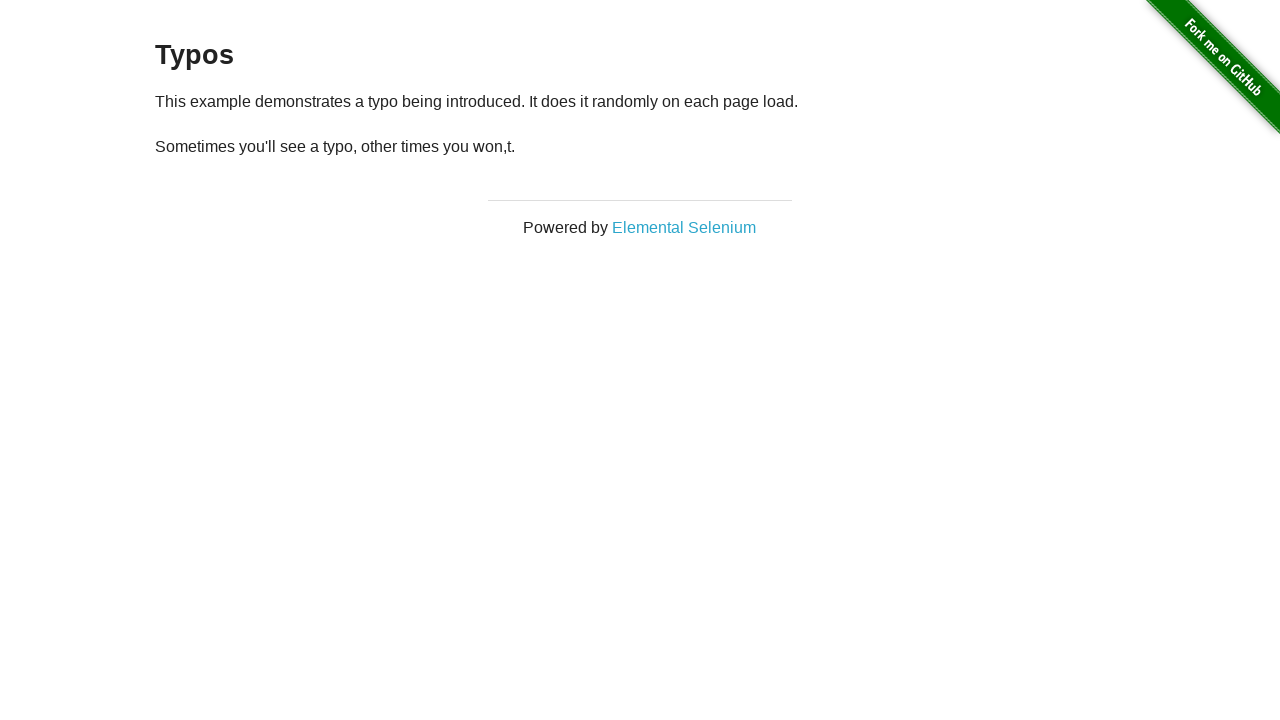

Located last paragraph element
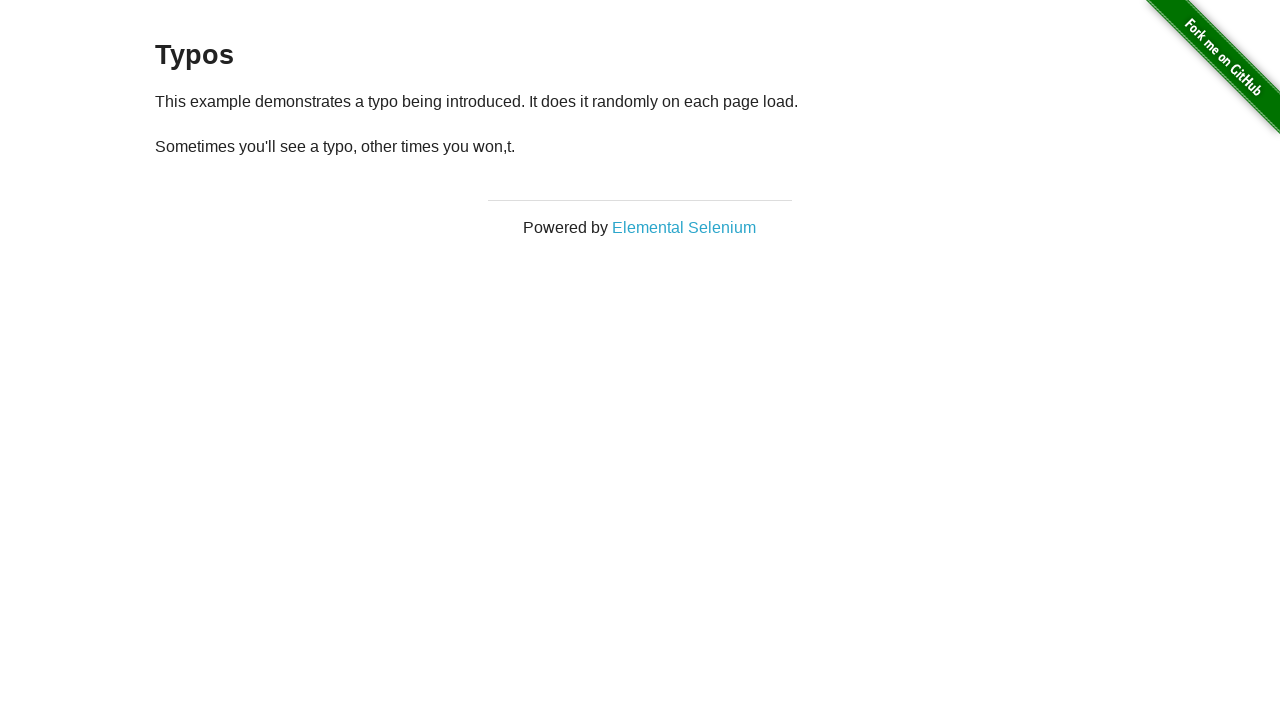

Retrieved paragraph text: 'Sometimes you'll see a typo, other times you won,t.'
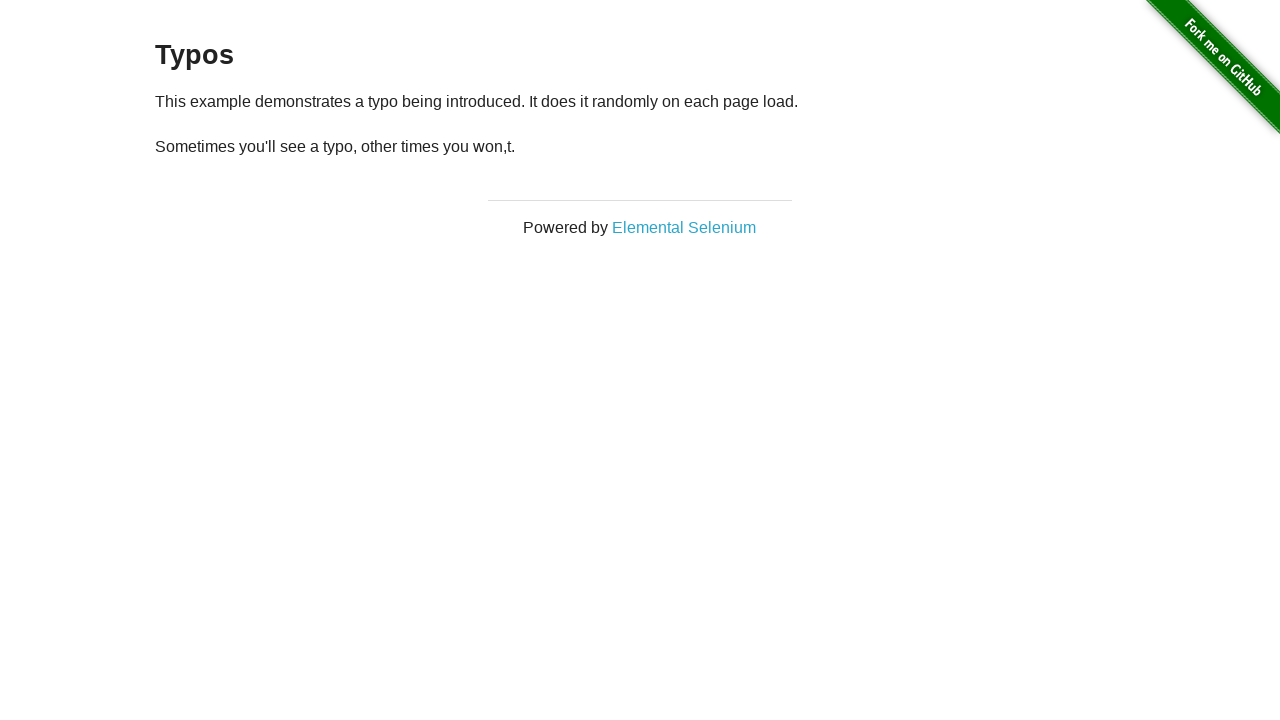

Reloaded page to check for different typo version (attempt 1/10)
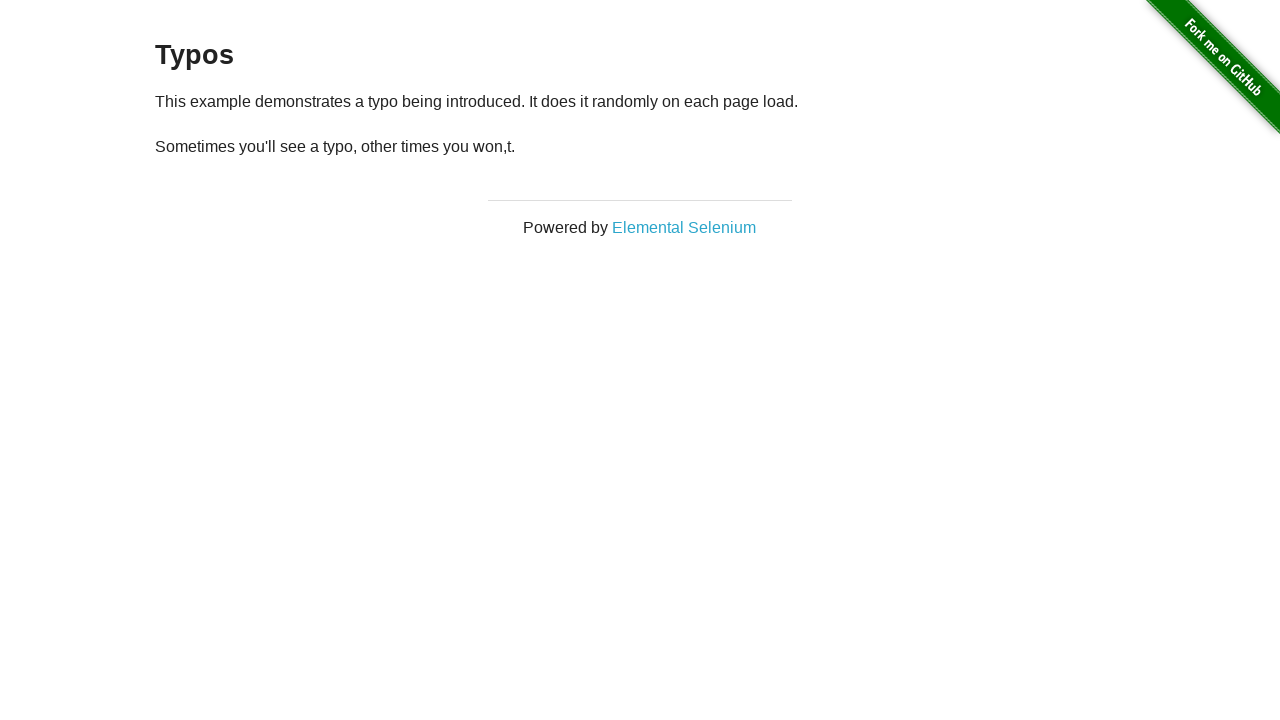

Located last paragraph element
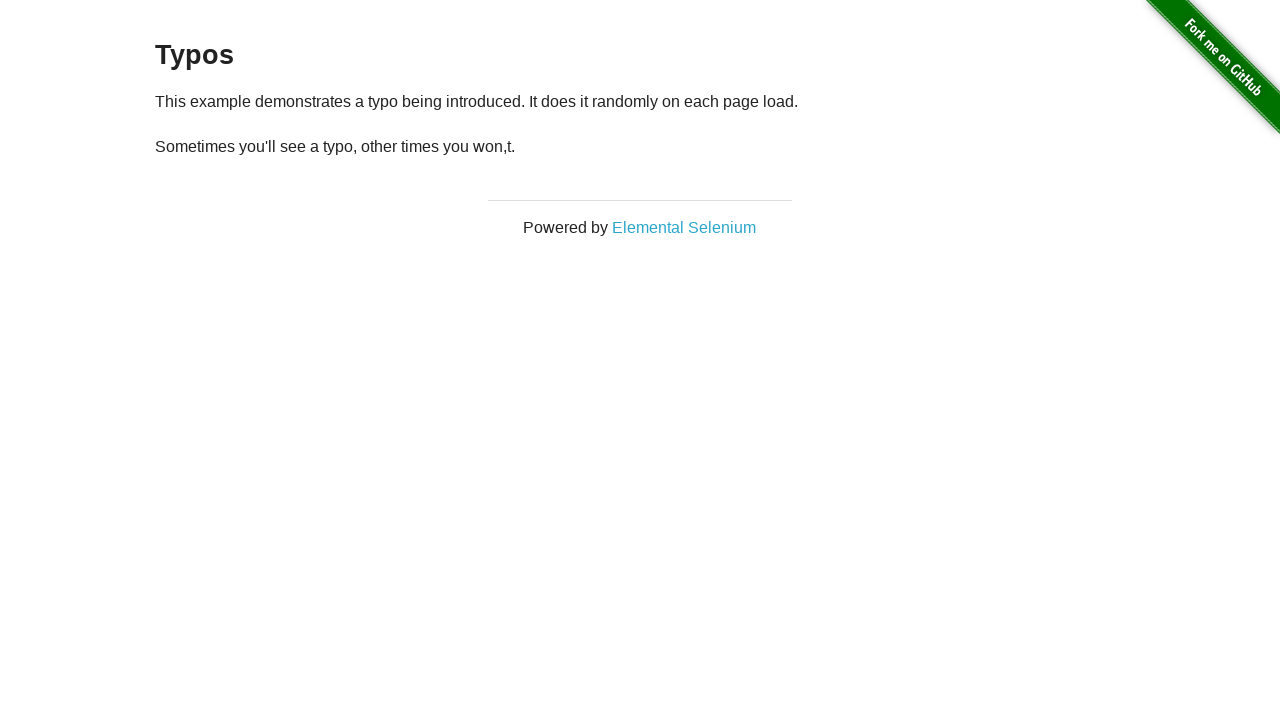

Retrieved paragraph text: 'Sometimes you'll see a typo, other times you won,t.'
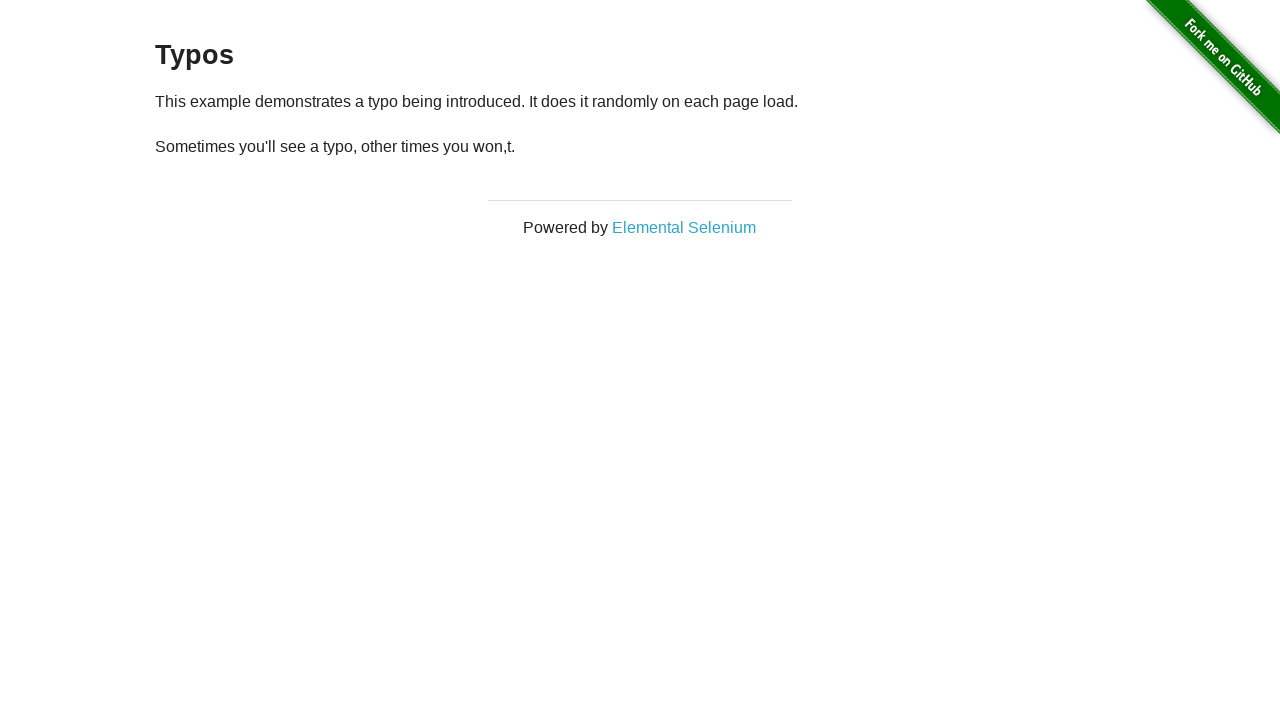

Reloaded page to check for different typo version (attempt 2/10)
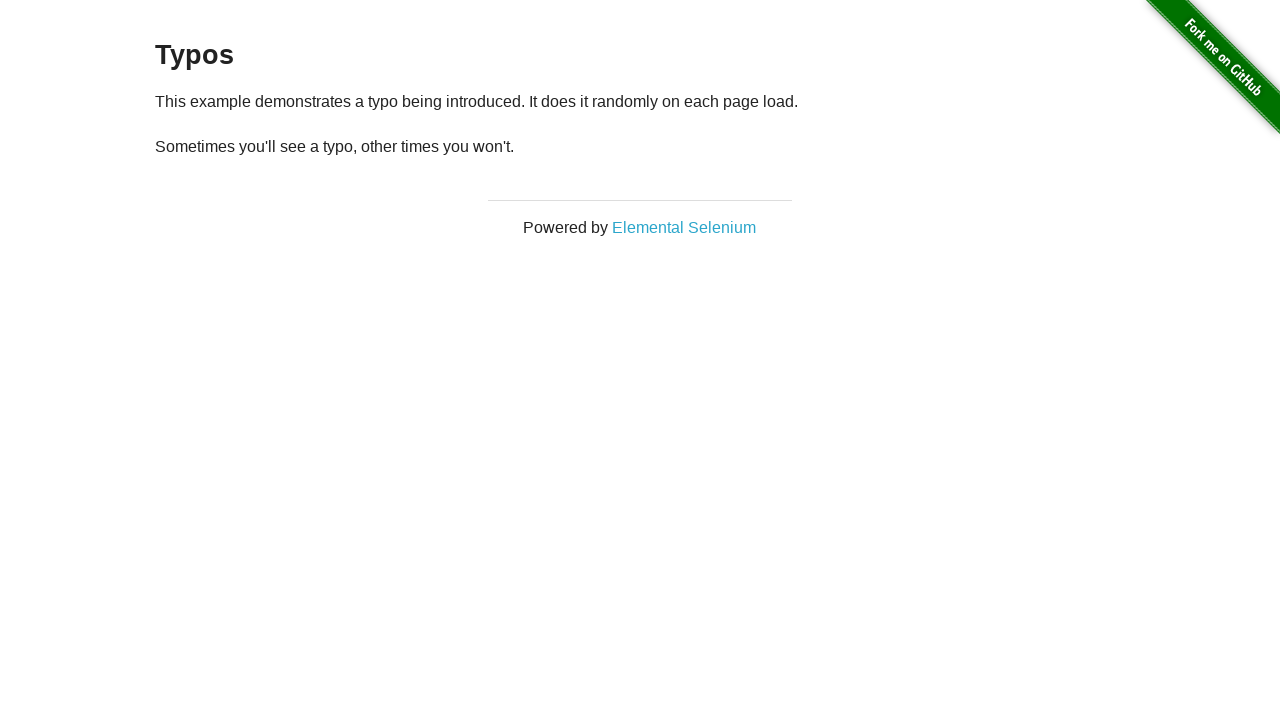

Located last paragraph element
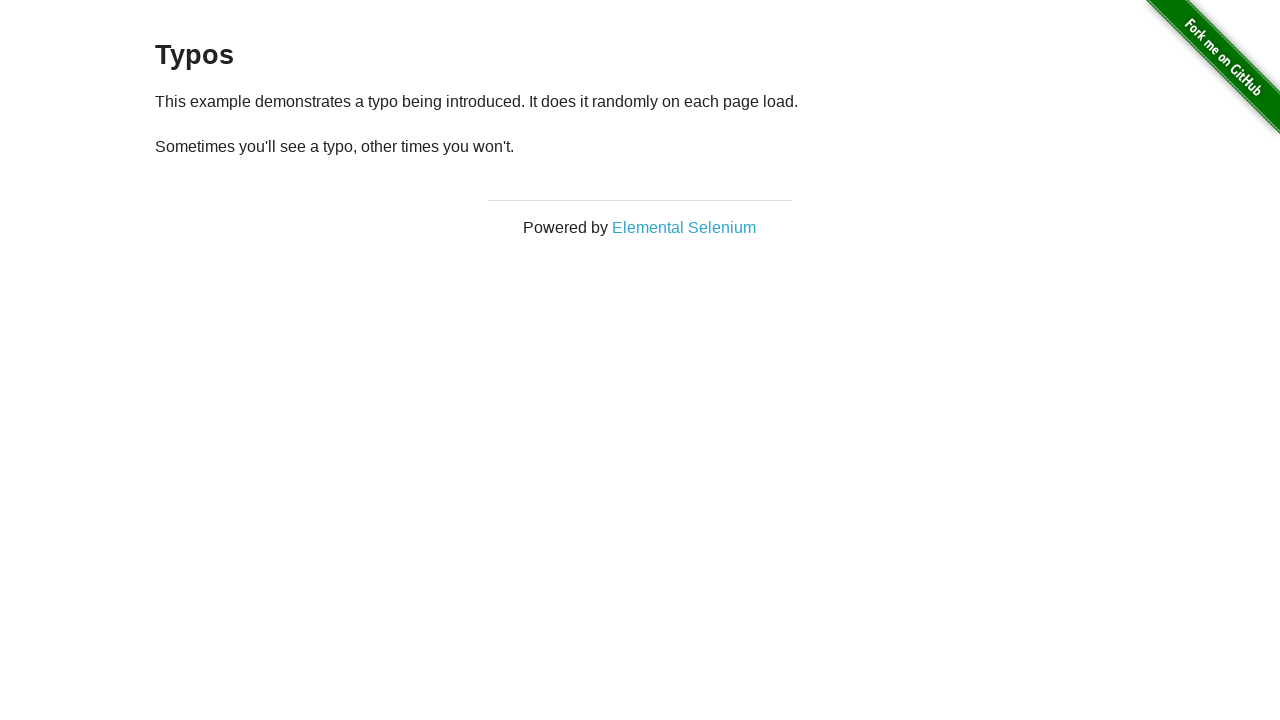

Retrieved paragraph text: 'Sometimes you'll see a typo, other times you won't.'
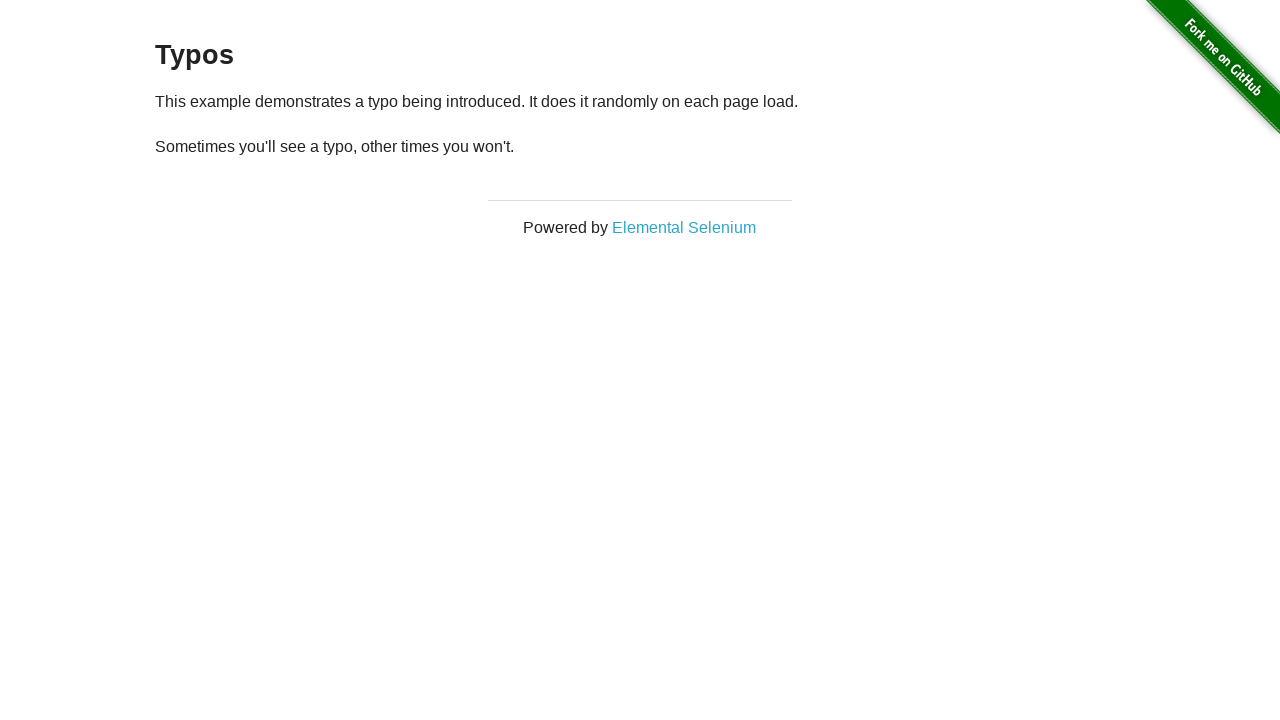

Found correct version of paragraph text matching expected text
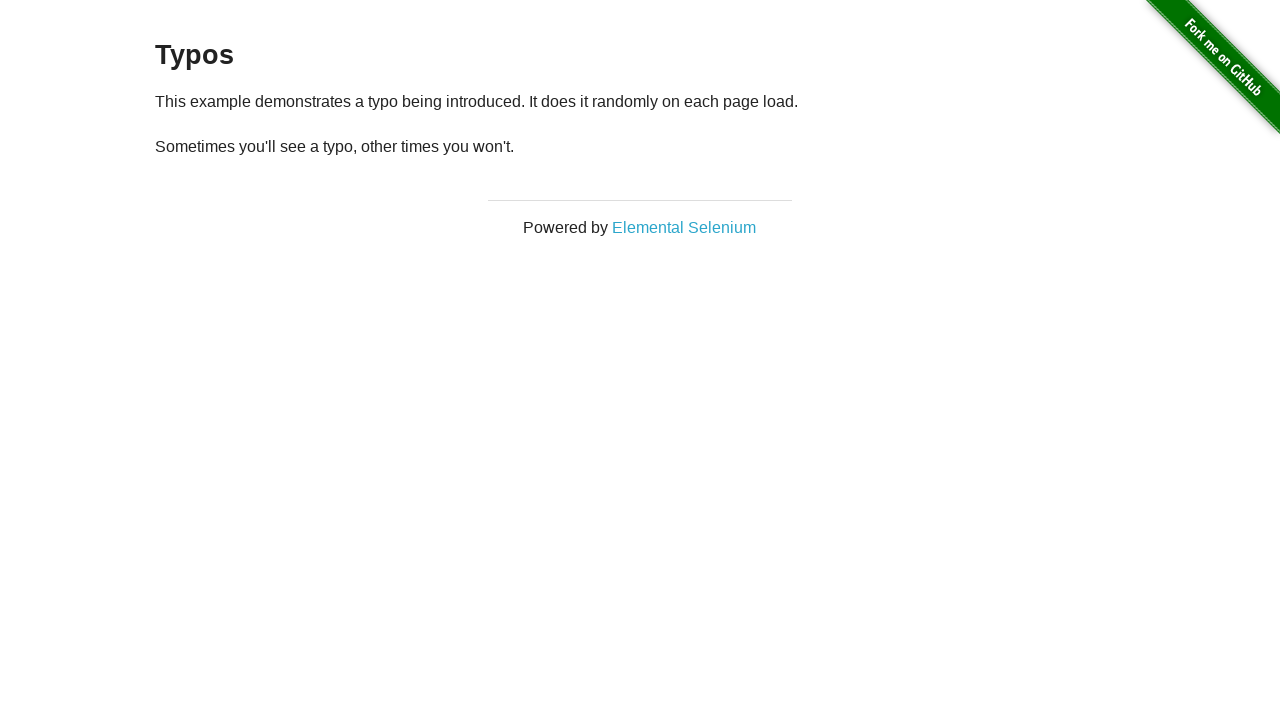

Verified that correct paragraph text version was found
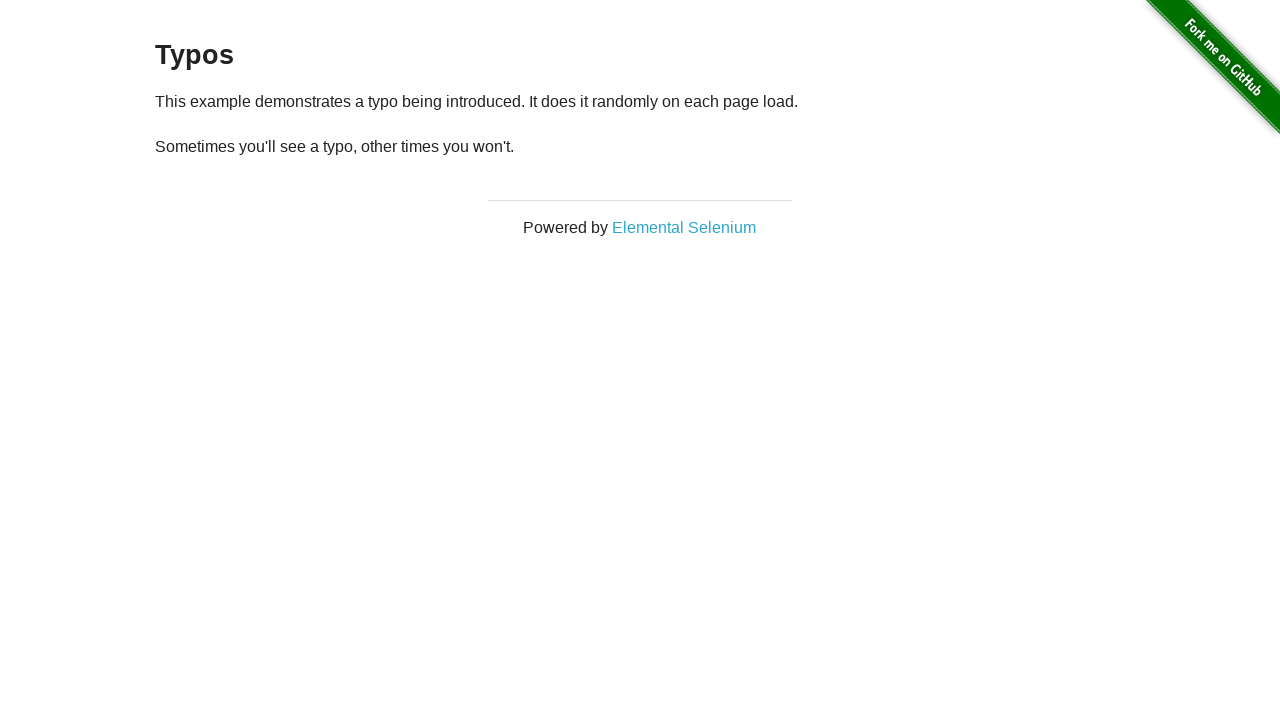

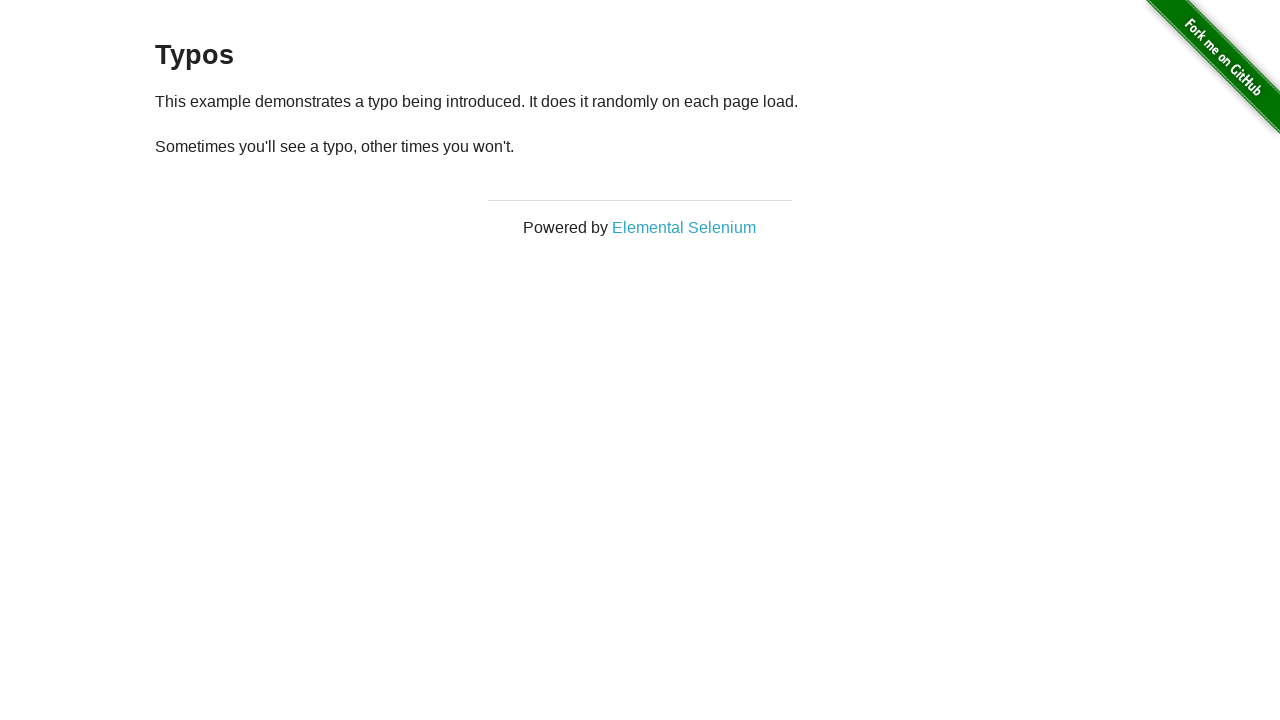